Tests keyboard events by typing text with SHIFT key held to produce uppercase text

Starting URL: http://the-internet.herokuapp.com/key_presses

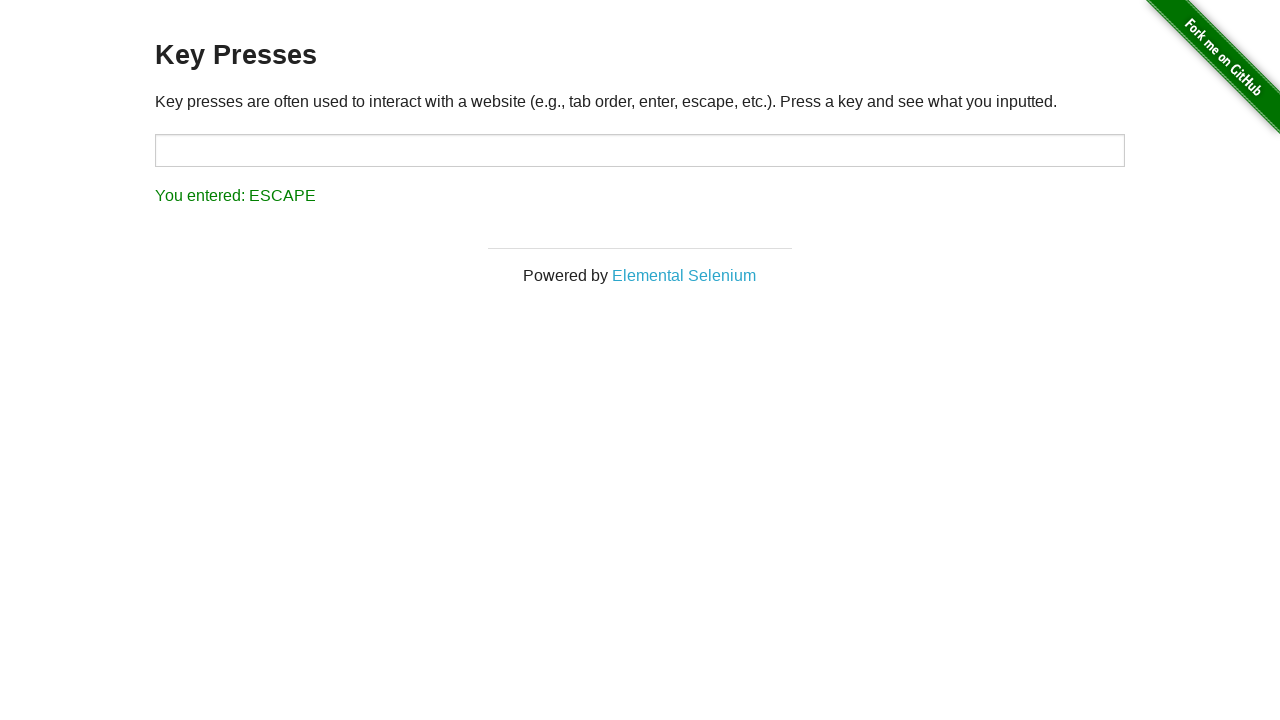

Waited for target input element to load
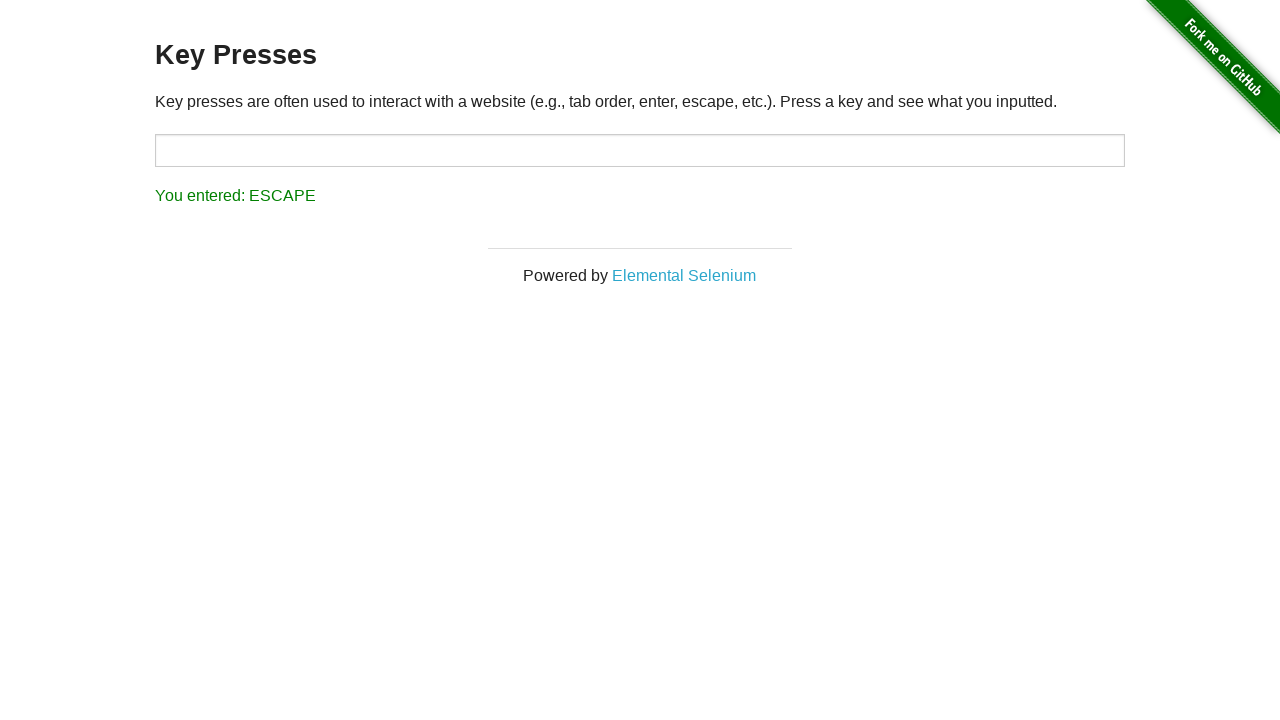

Clicked on the target input field at (640, 150) on #target
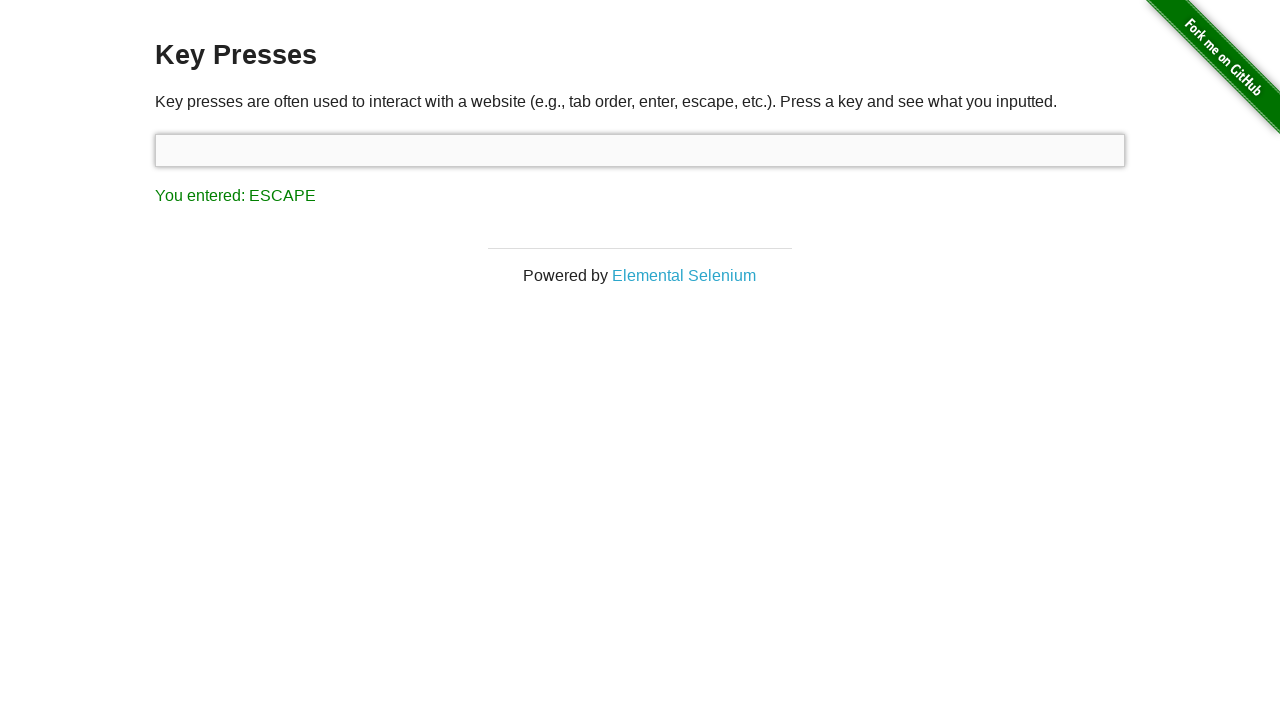

Pressed SHIFT key down
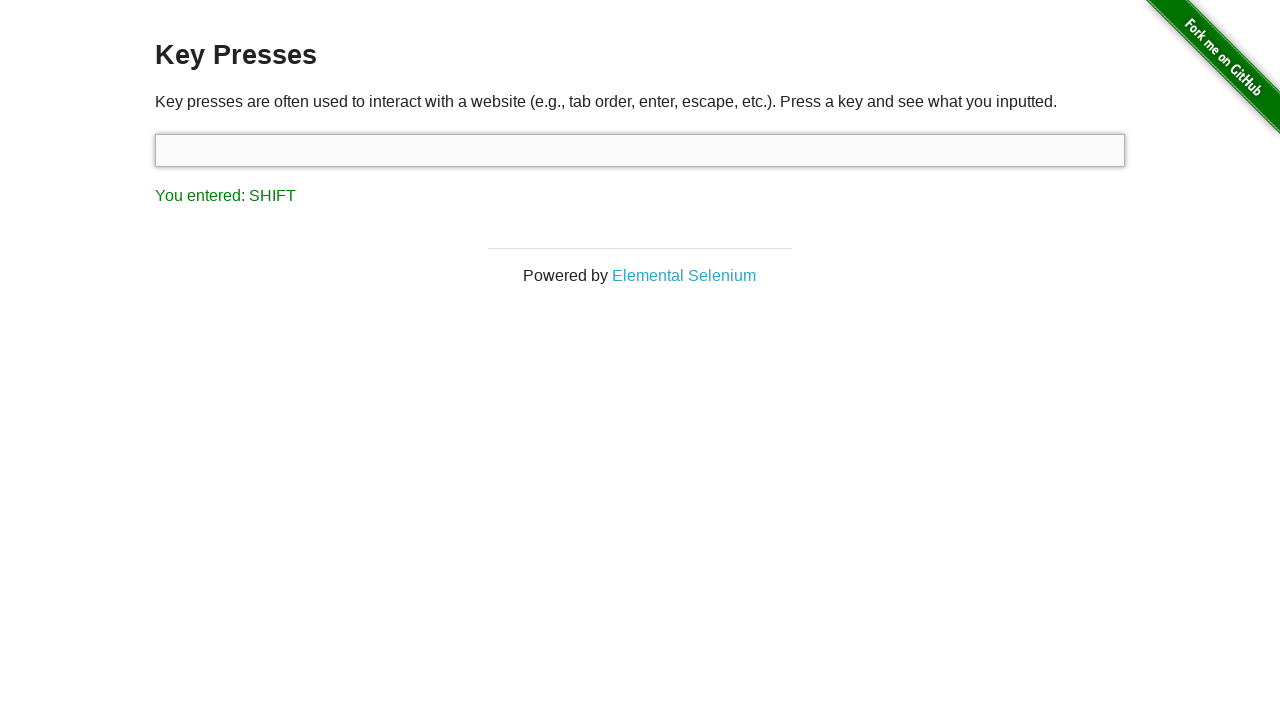

Typed 'hitesh prajapati' with SHIFT held to produce uppercase text
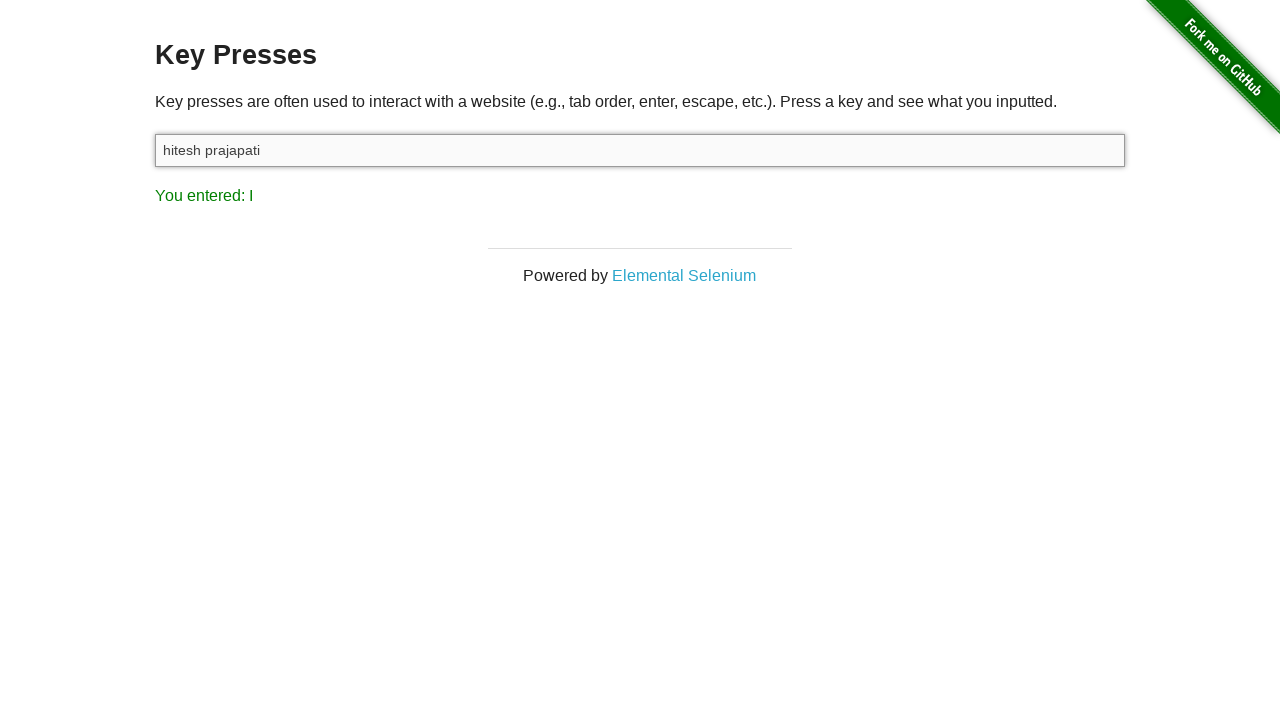

Released SHIFT key
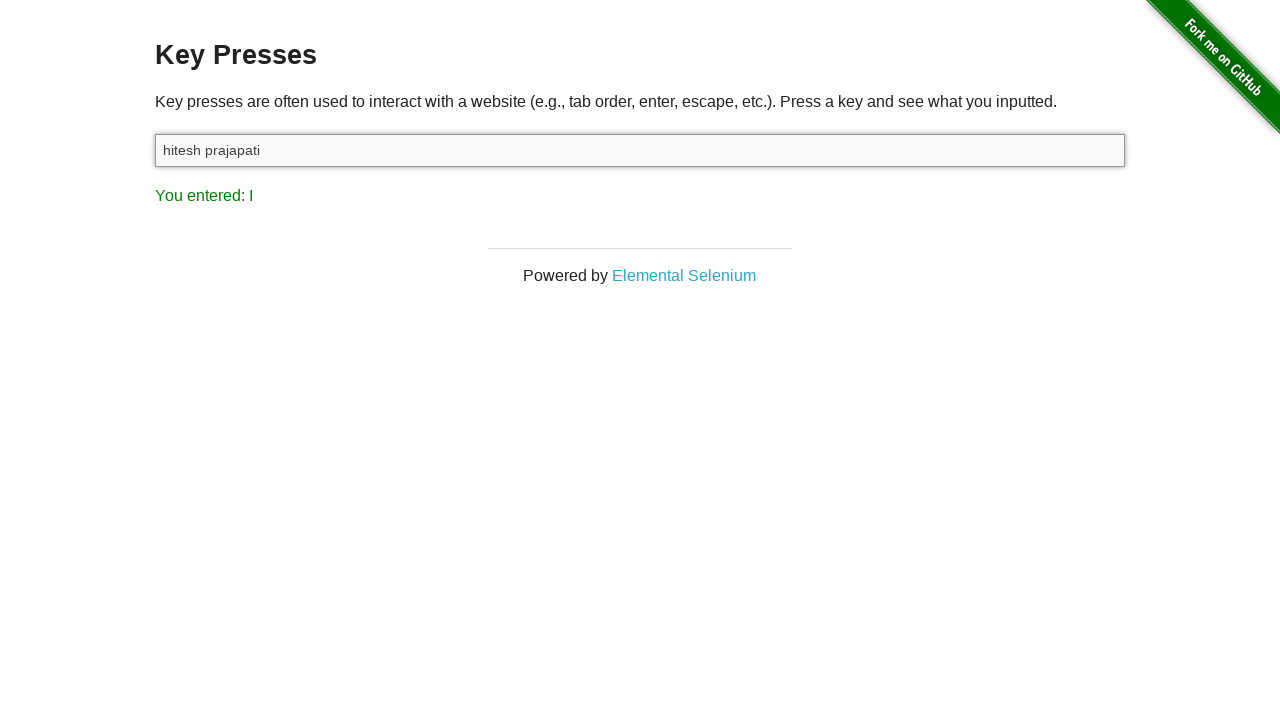

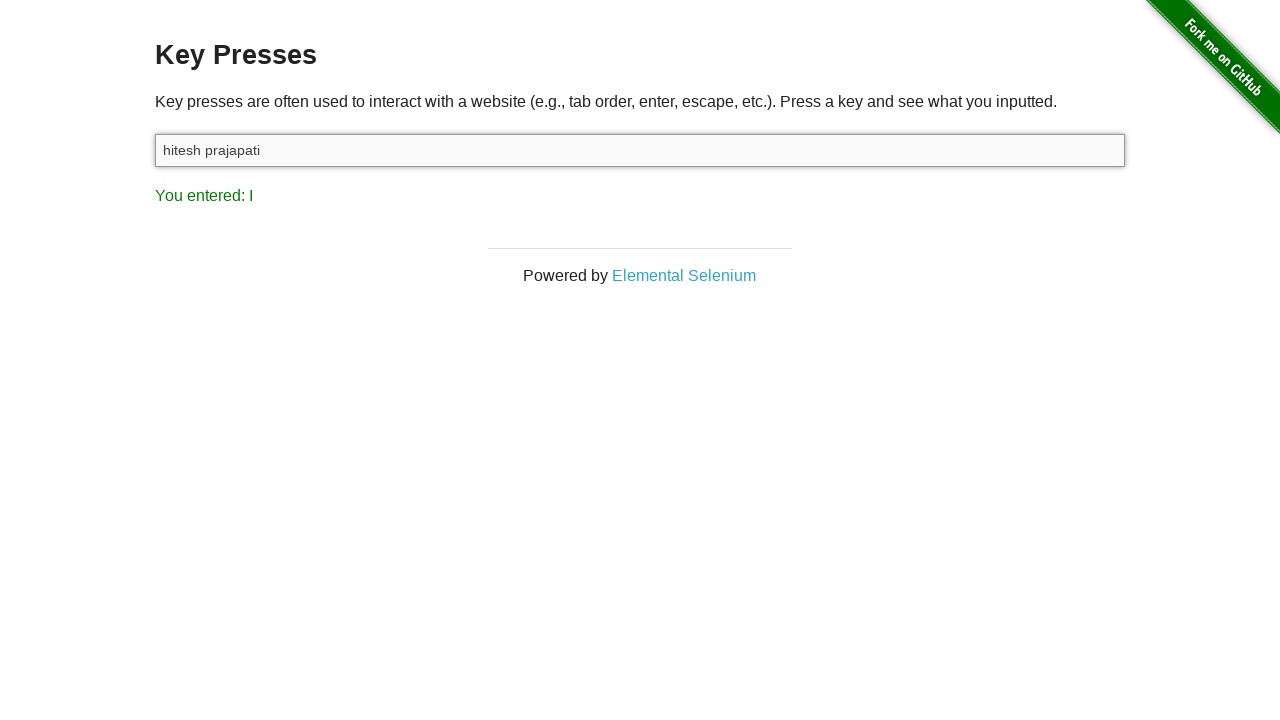